Tests the vegetable shopping site by searching for products containing "ca" and adding Cauliflower to the cart

Starting URL: https://rahulshettyacademy.com/seleniumPractise/#/

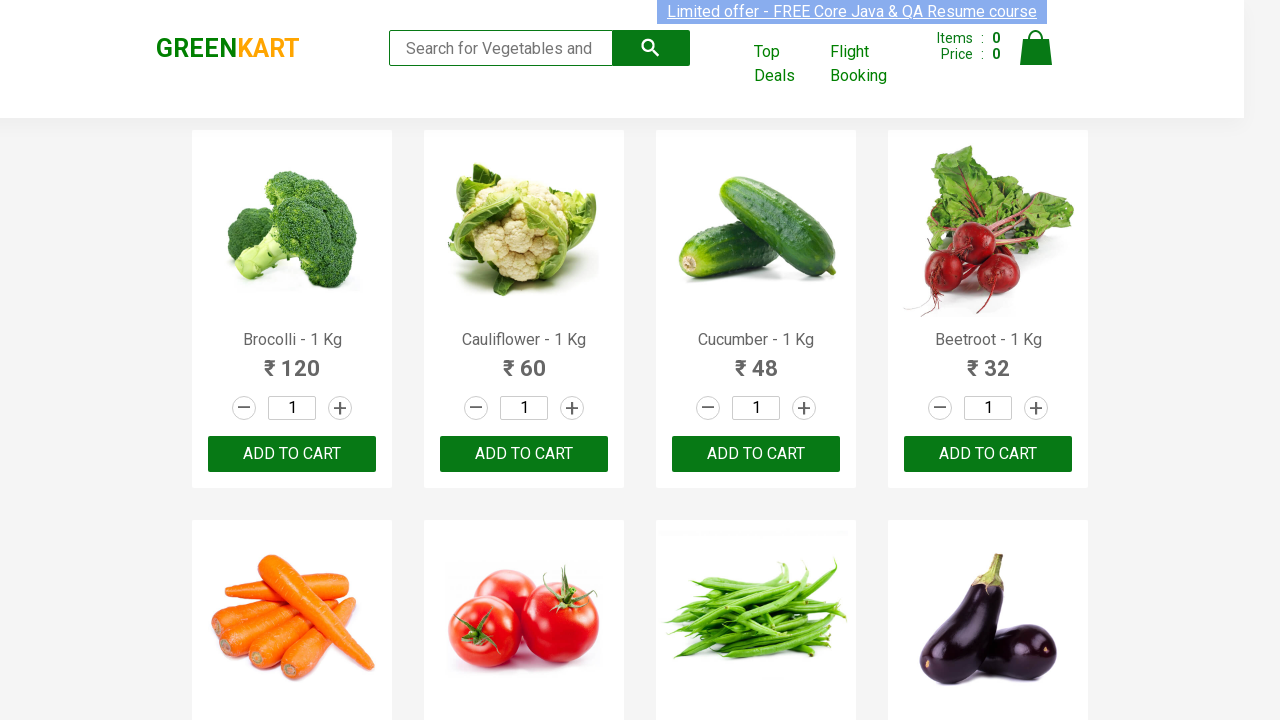

Filled search box with 'ca' to filter products on input[type='search']
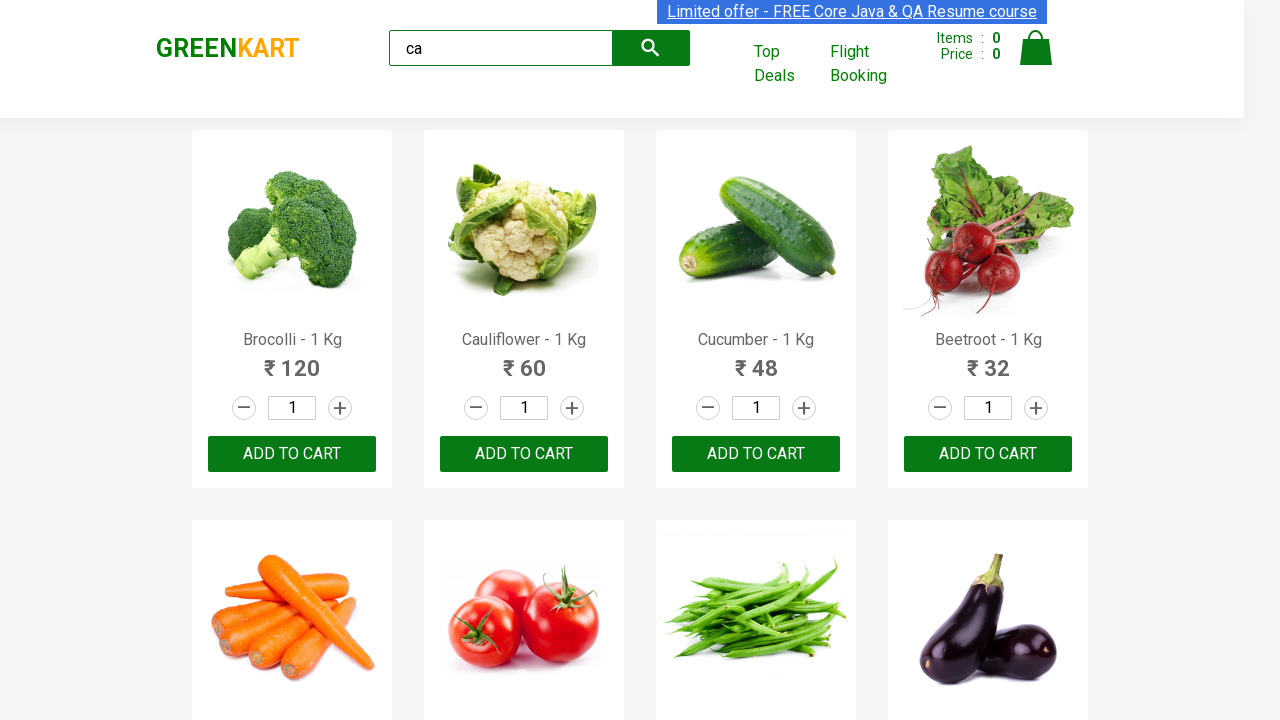

Waited for filtered products to load
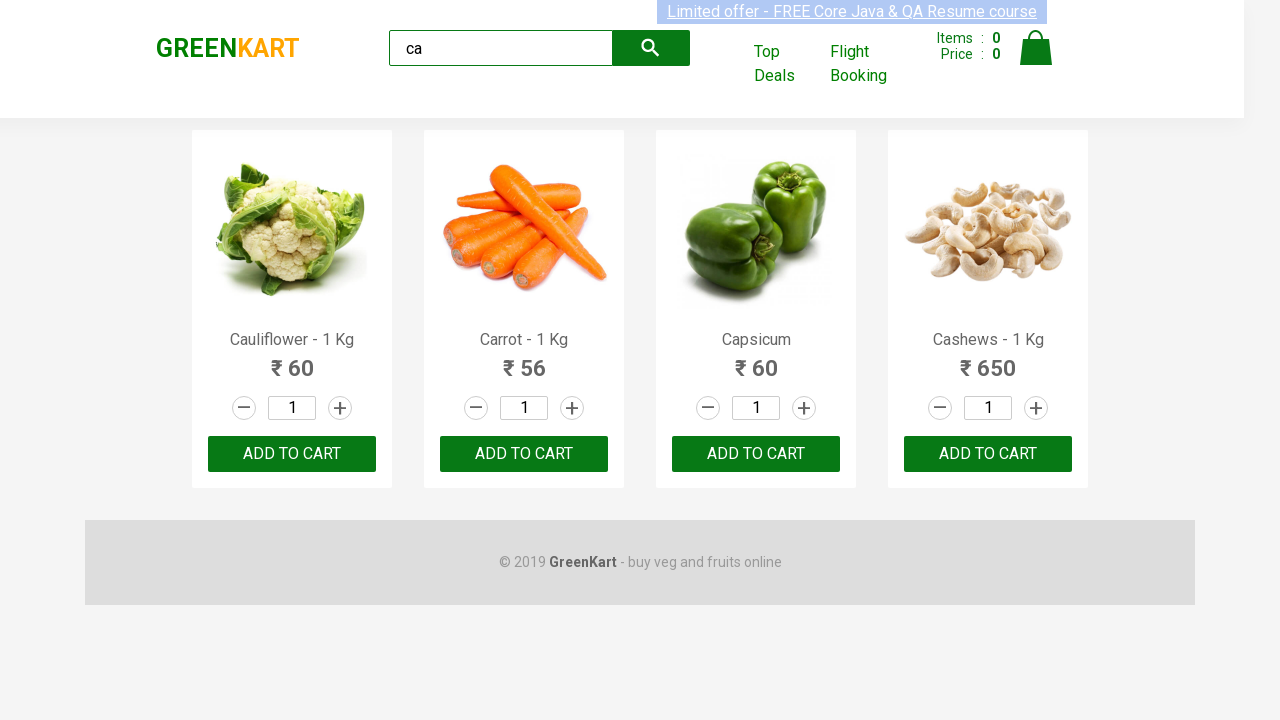

Retrieved list of filtered products
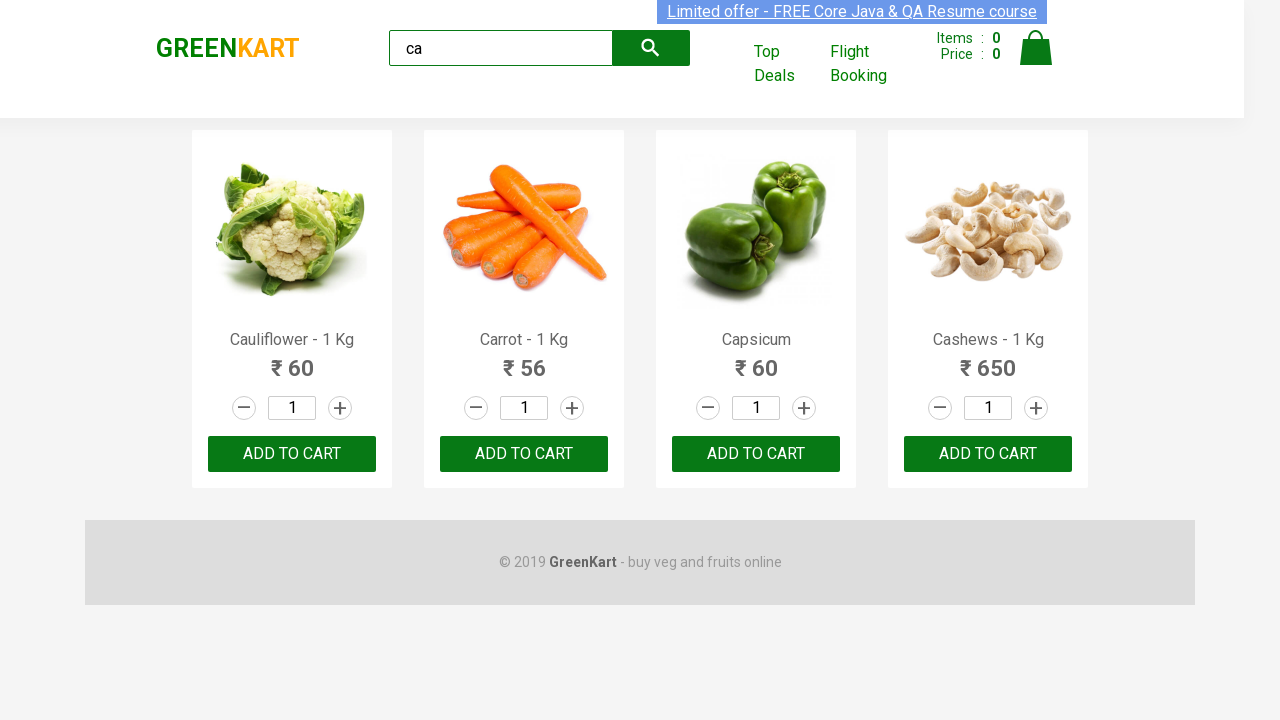

Retrieved product name: Cauliflower - 1 Kg
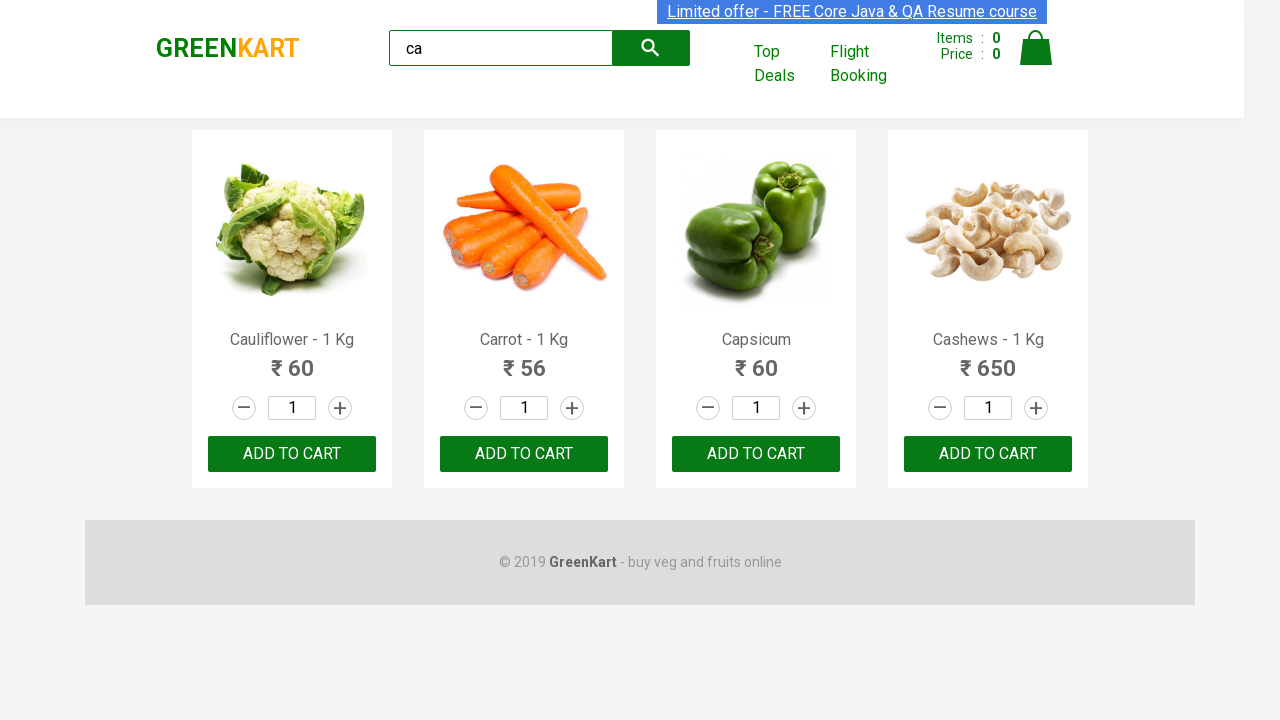

Clicked add button for Cauliflower product at (292, 454) on .products .product >> nth=0 >> button
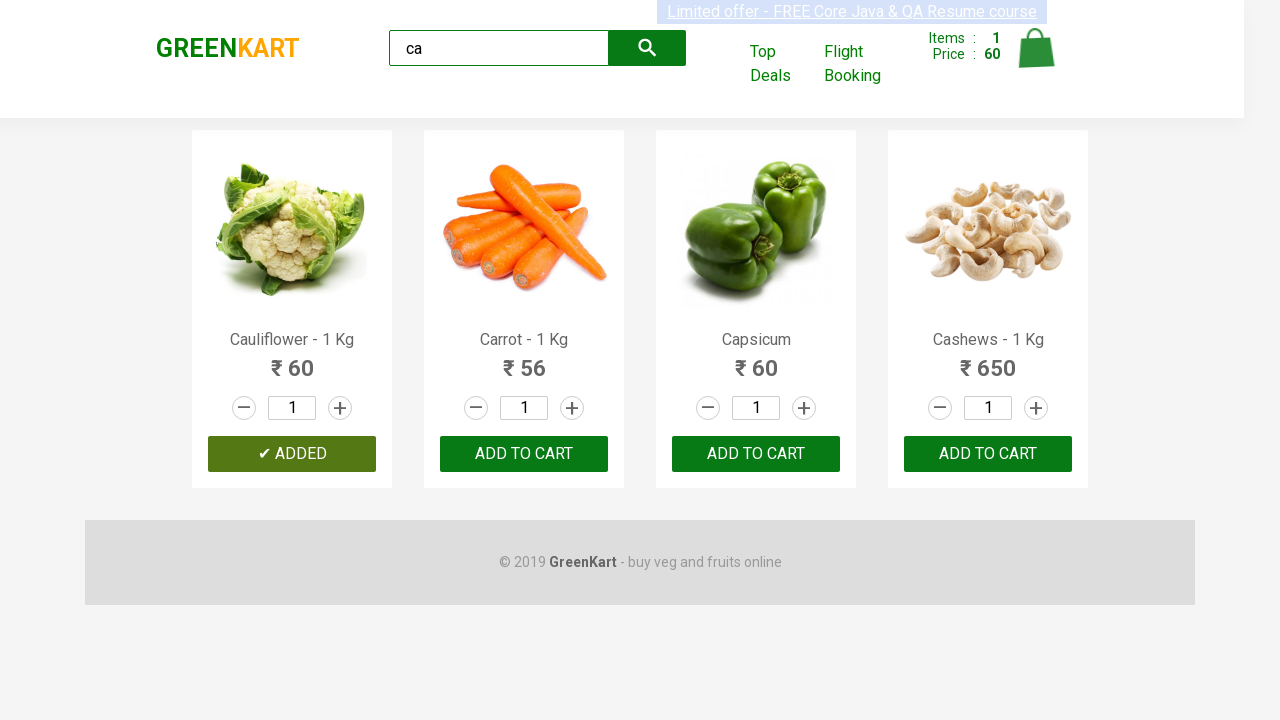

Retrieved product name: Carrot - 1 Kg
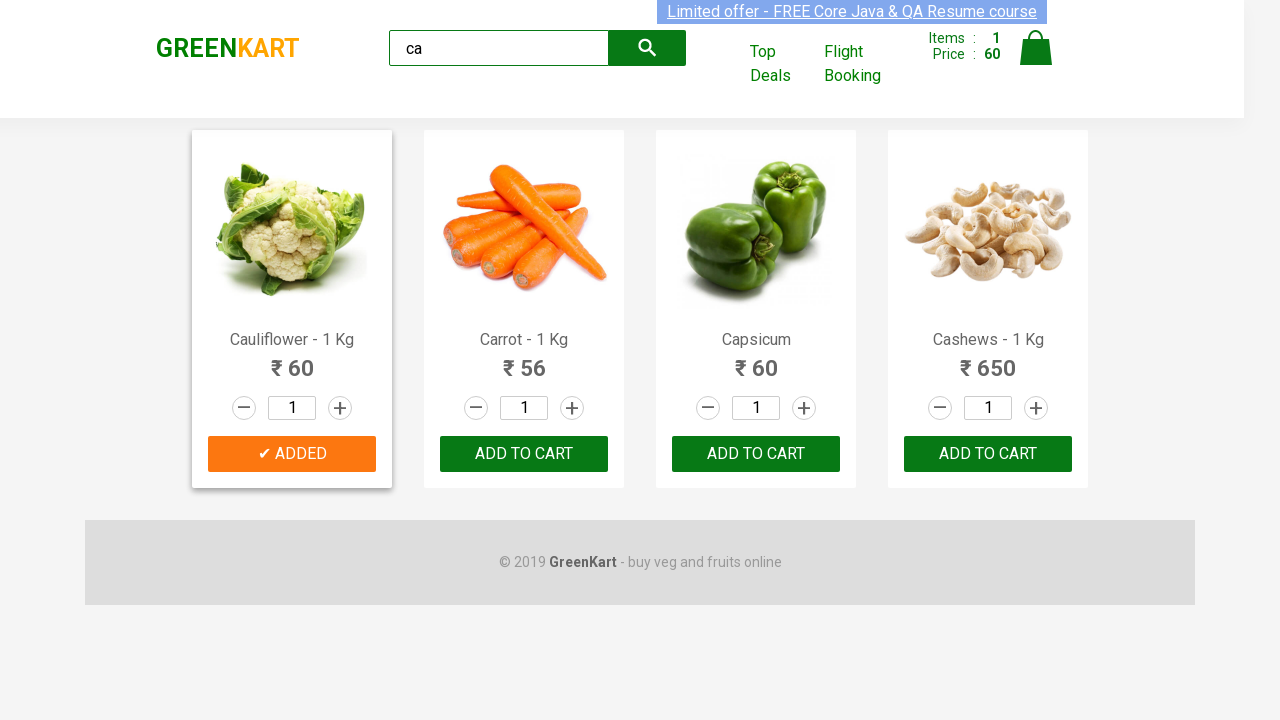

Retrieved product name: Capsicum
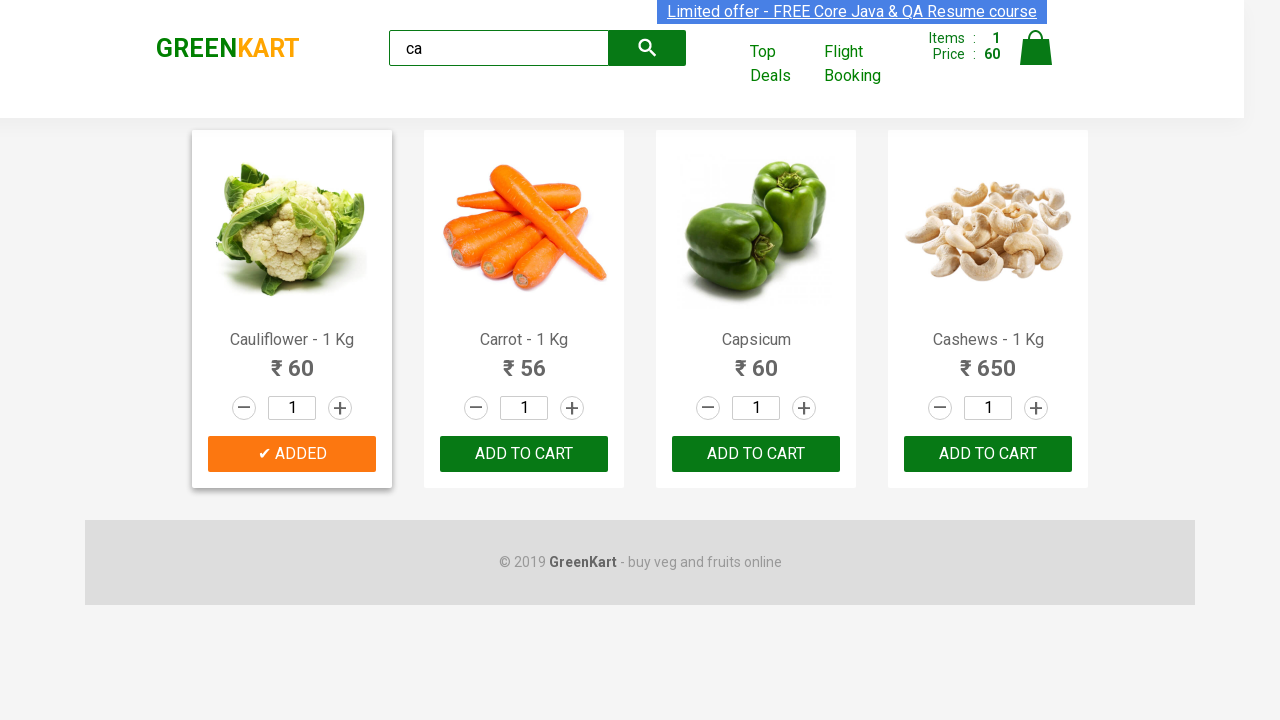

Retrieved product name: Cashews - 1 Kg
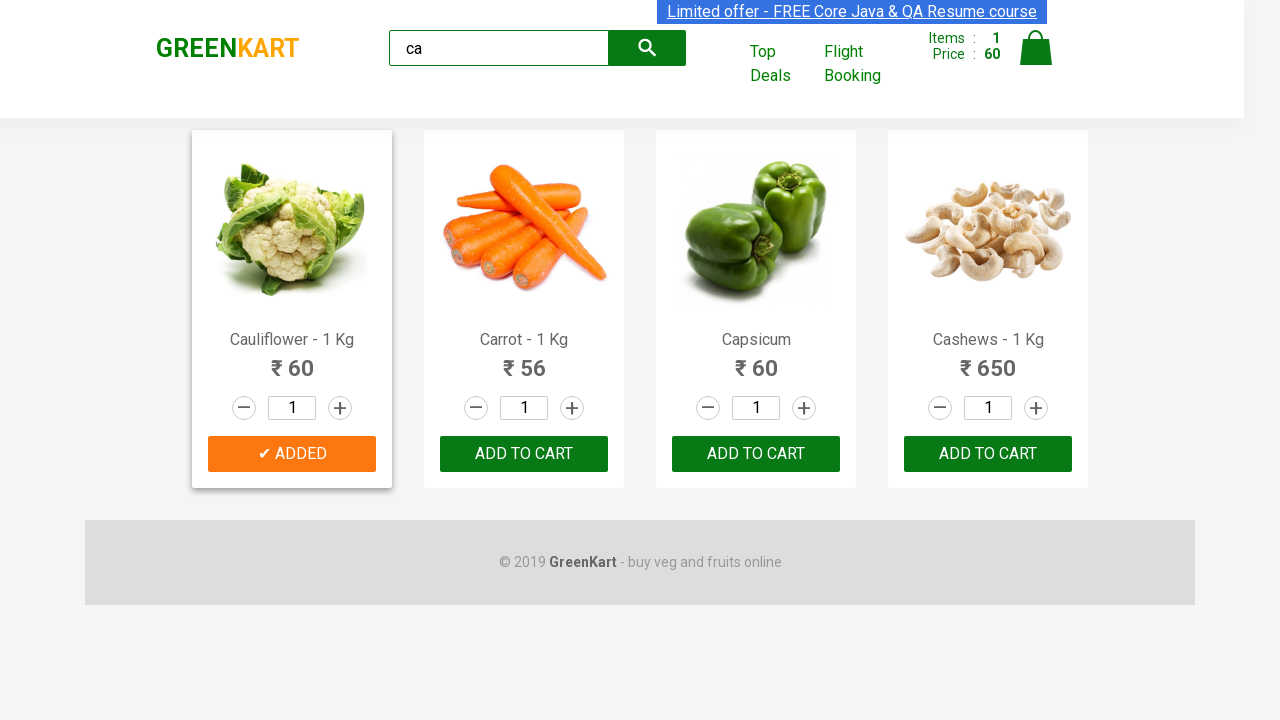

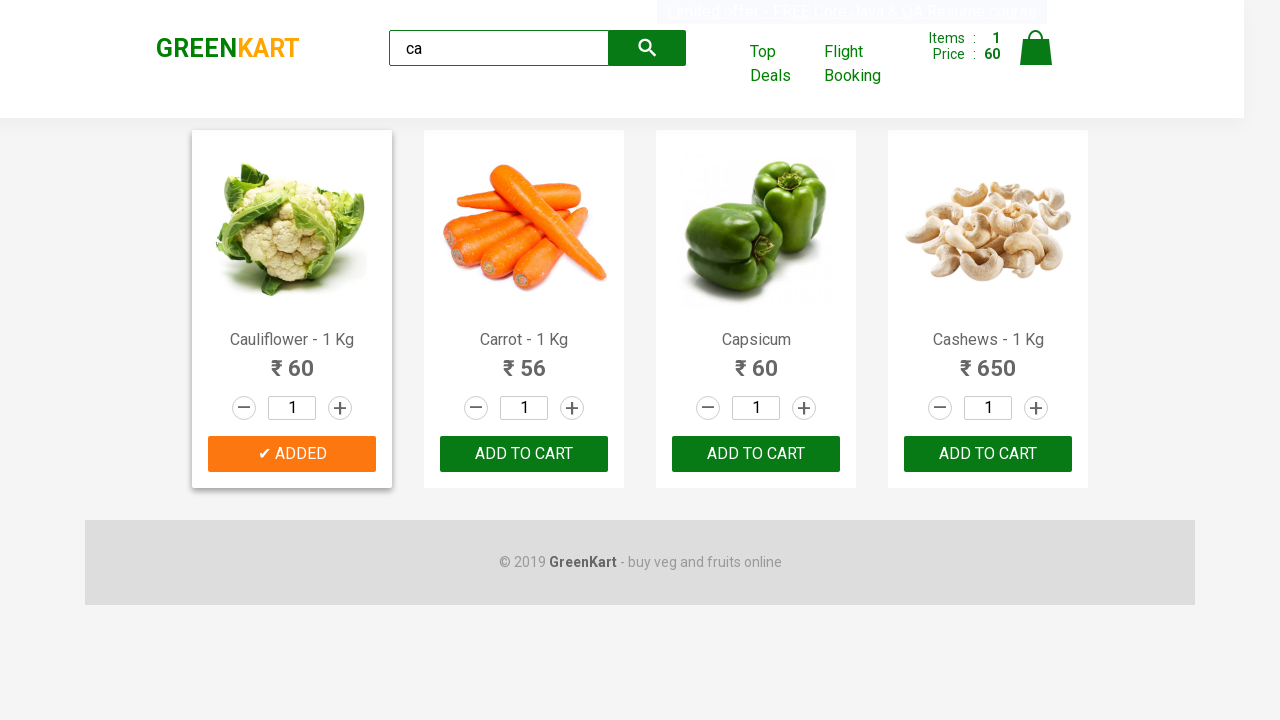